Opens YouTube homepage and maximizes the browser window to verify basic page loading functionality

Starting URL: https://www.youtube.com/

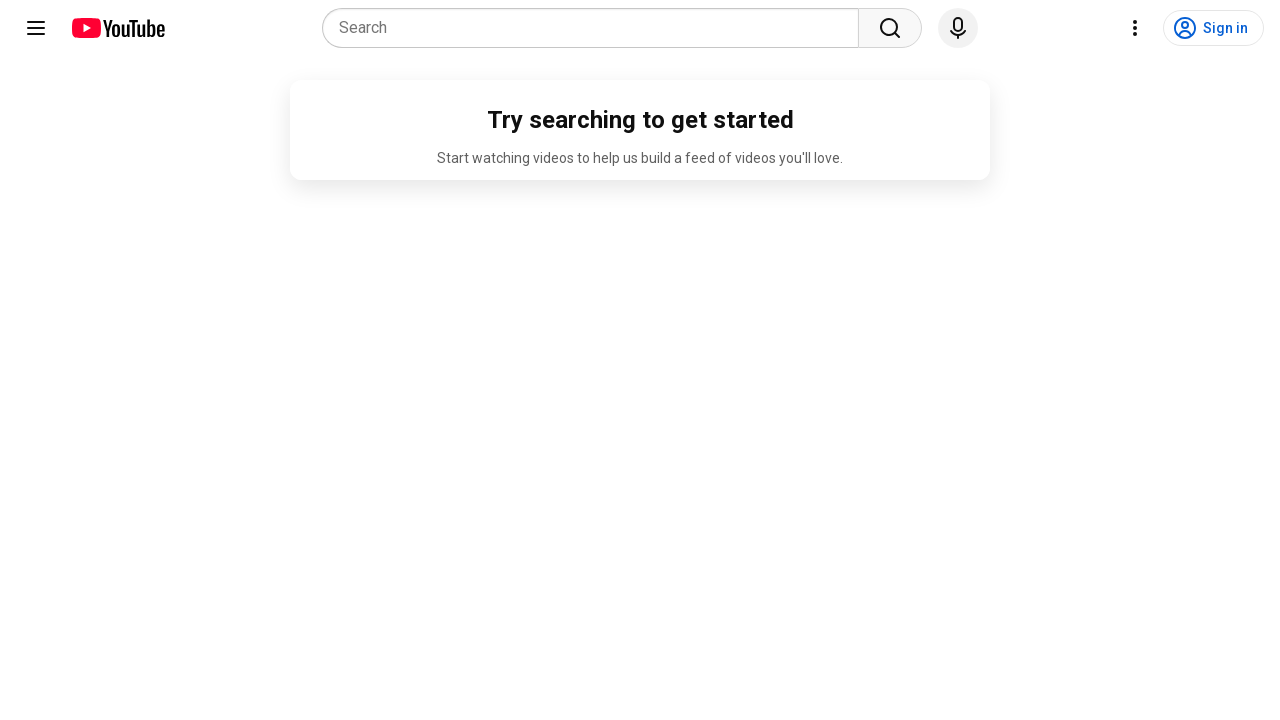

Navigated to YouTube homepage
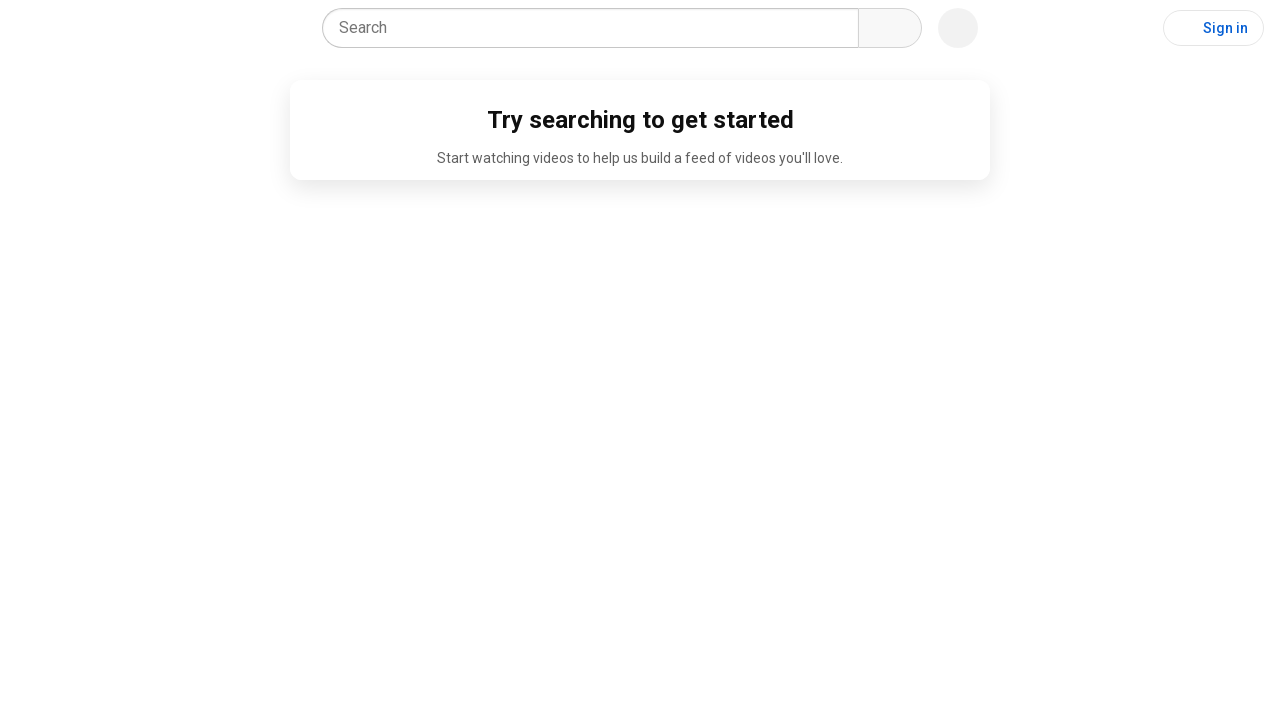

Maximized browser window to 1920x1080
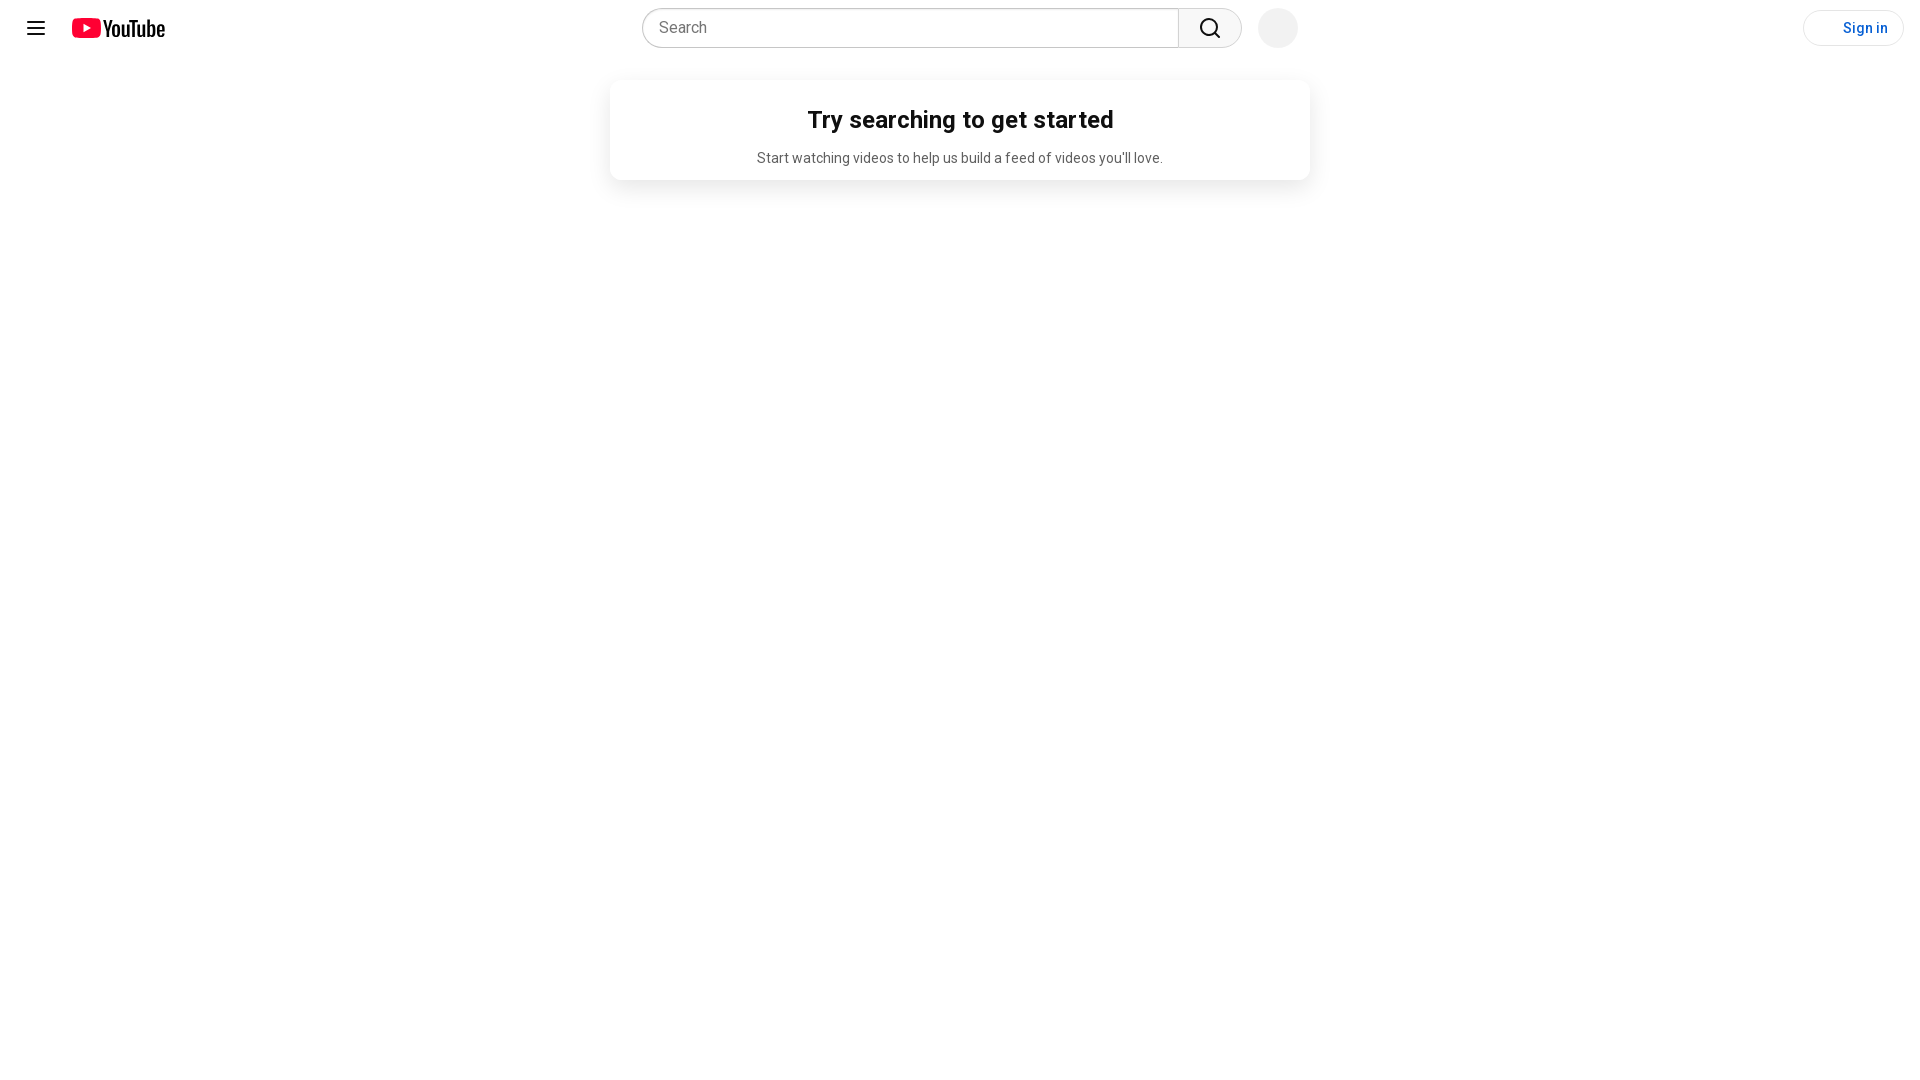

YouTube homepage loaded successfully
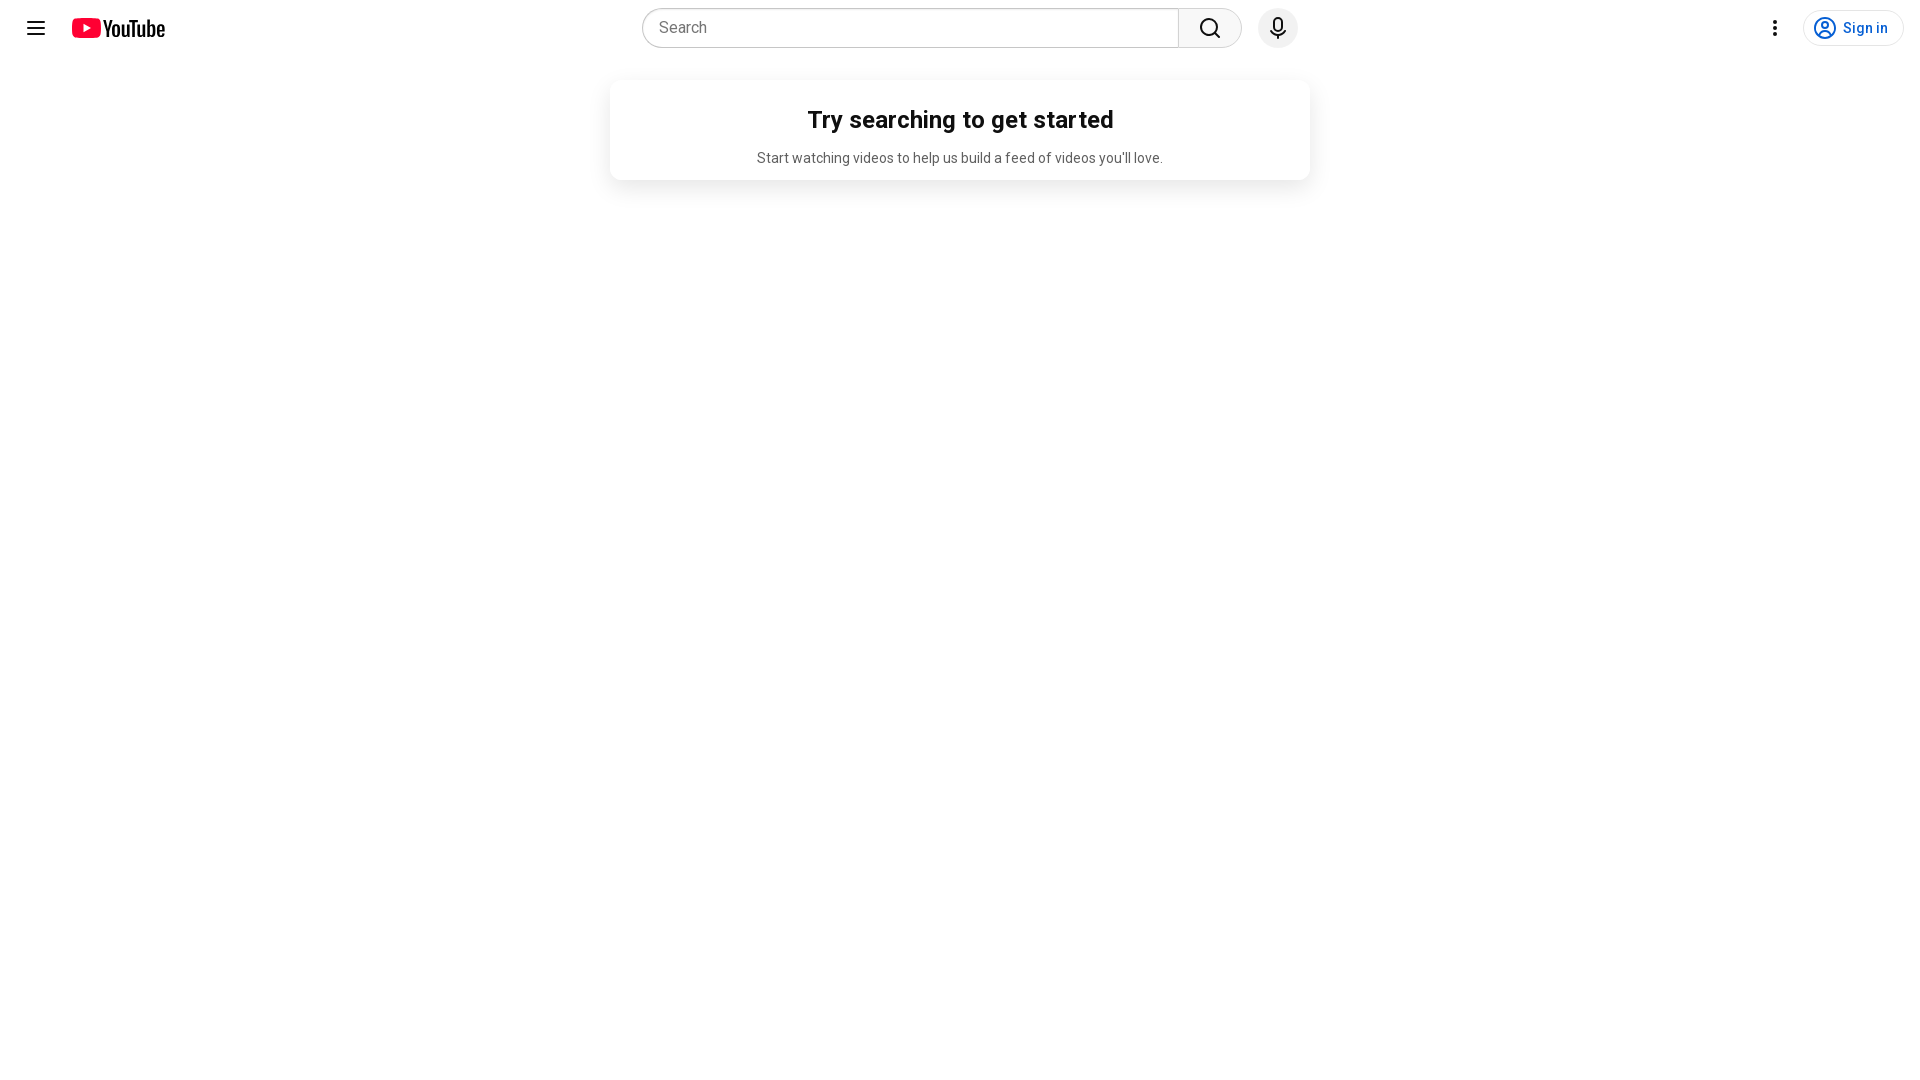

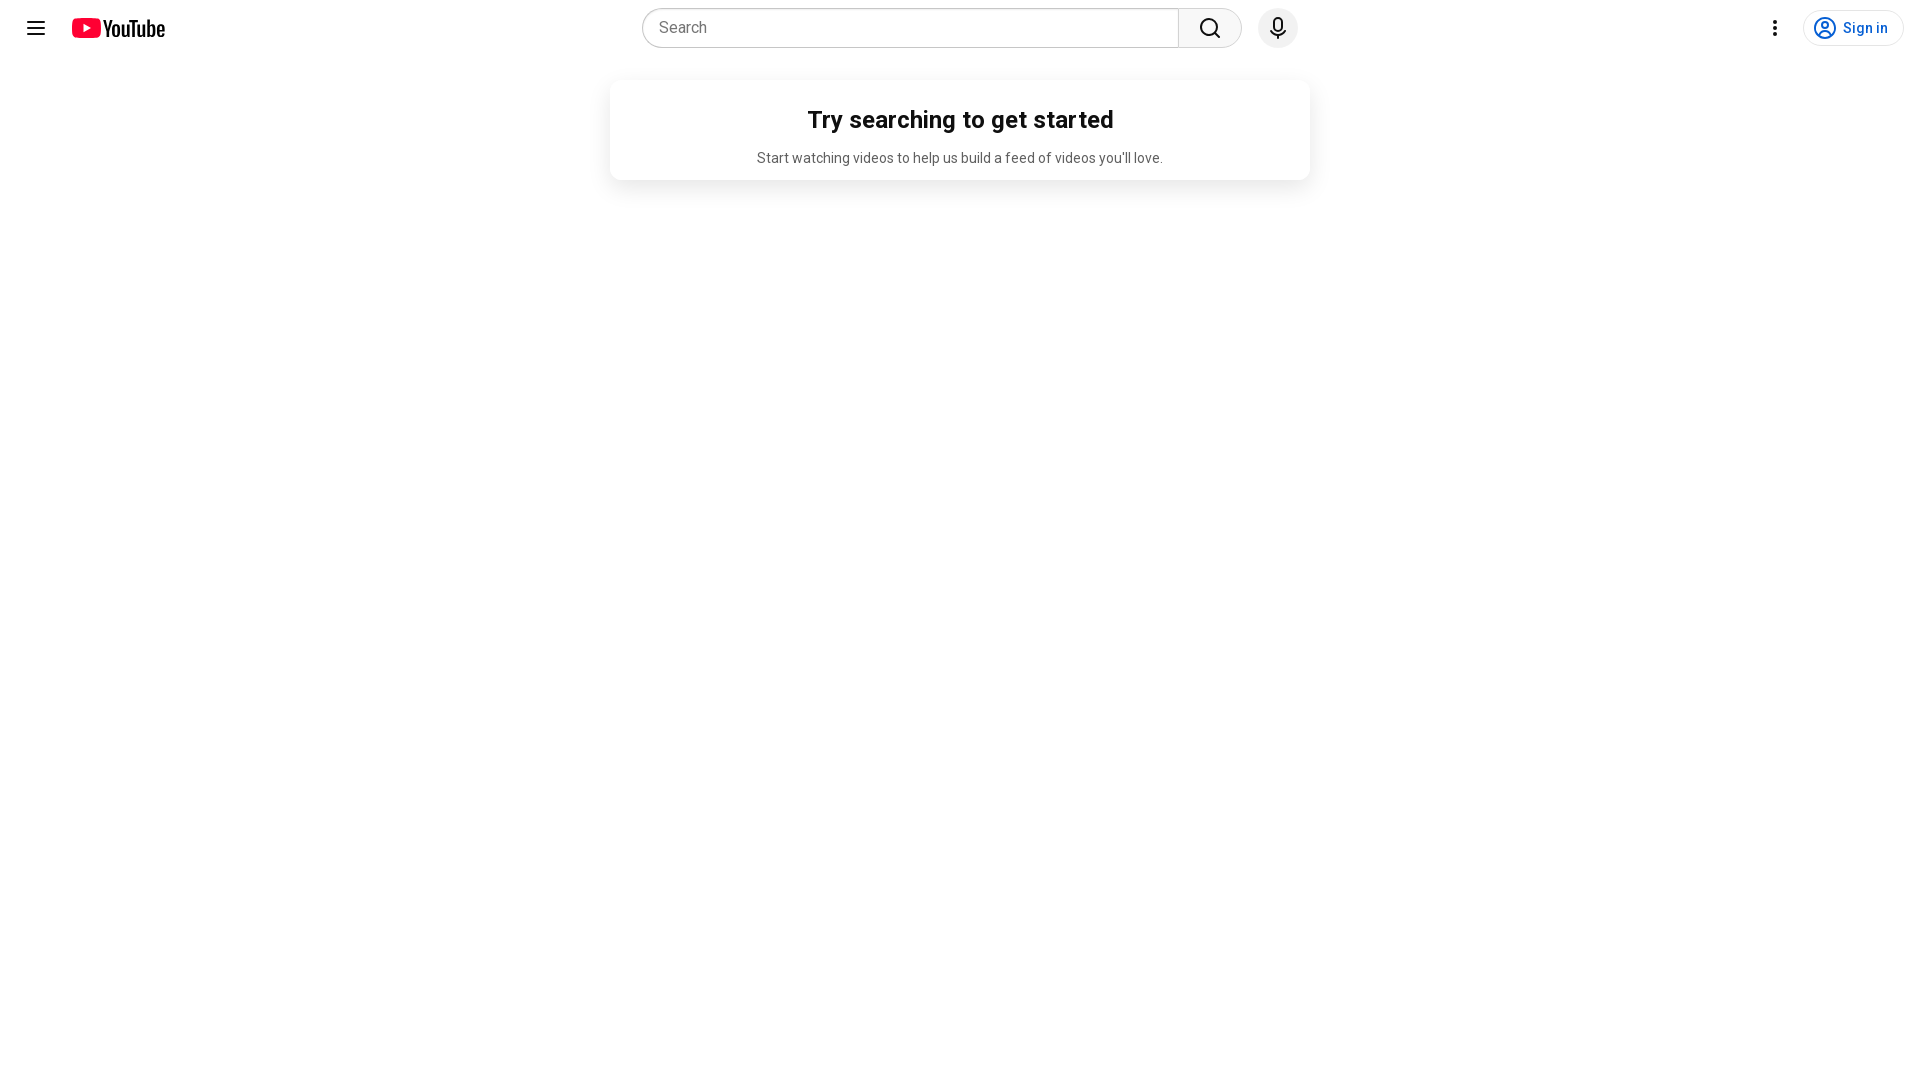